Tests handling JavaScript alerts, confirms, and prompts by triggering and interacting with them

Starting URL: http://the-internet.herokuapp.com/javascript_alerts

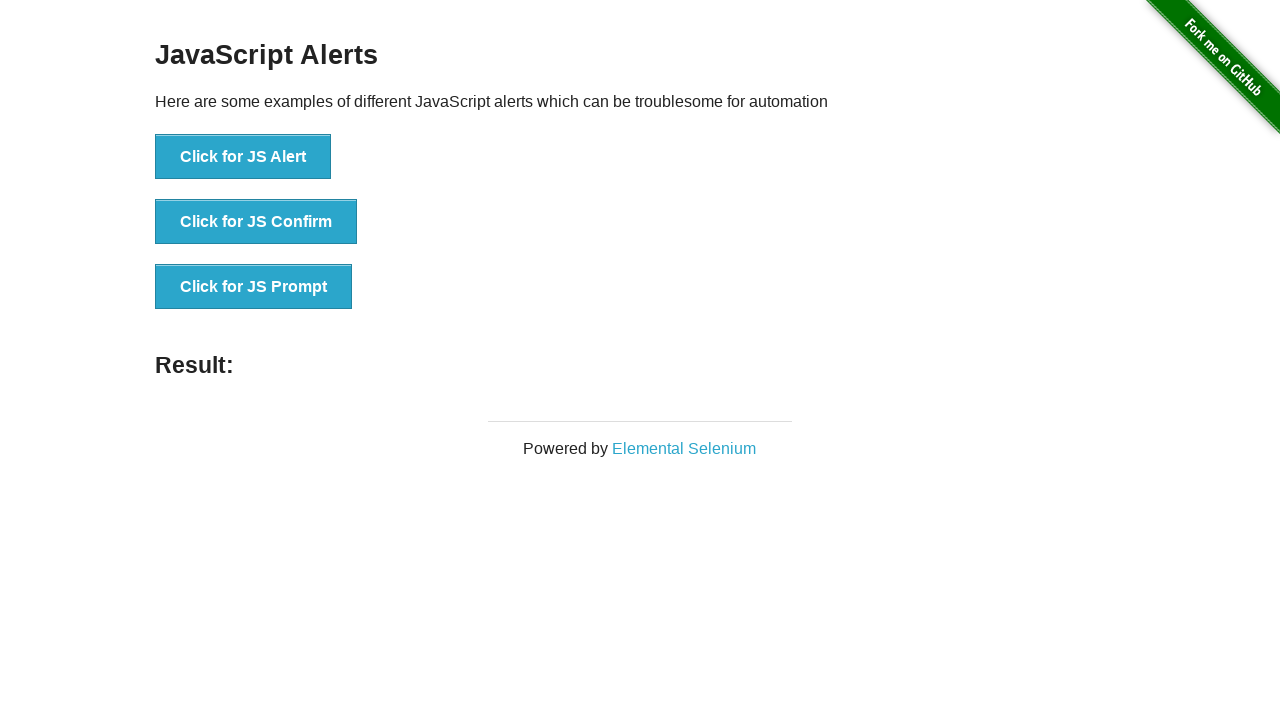

Clicked JS Alert button at (243, 157) on xpath=//button[@onclick='jsAlert()']
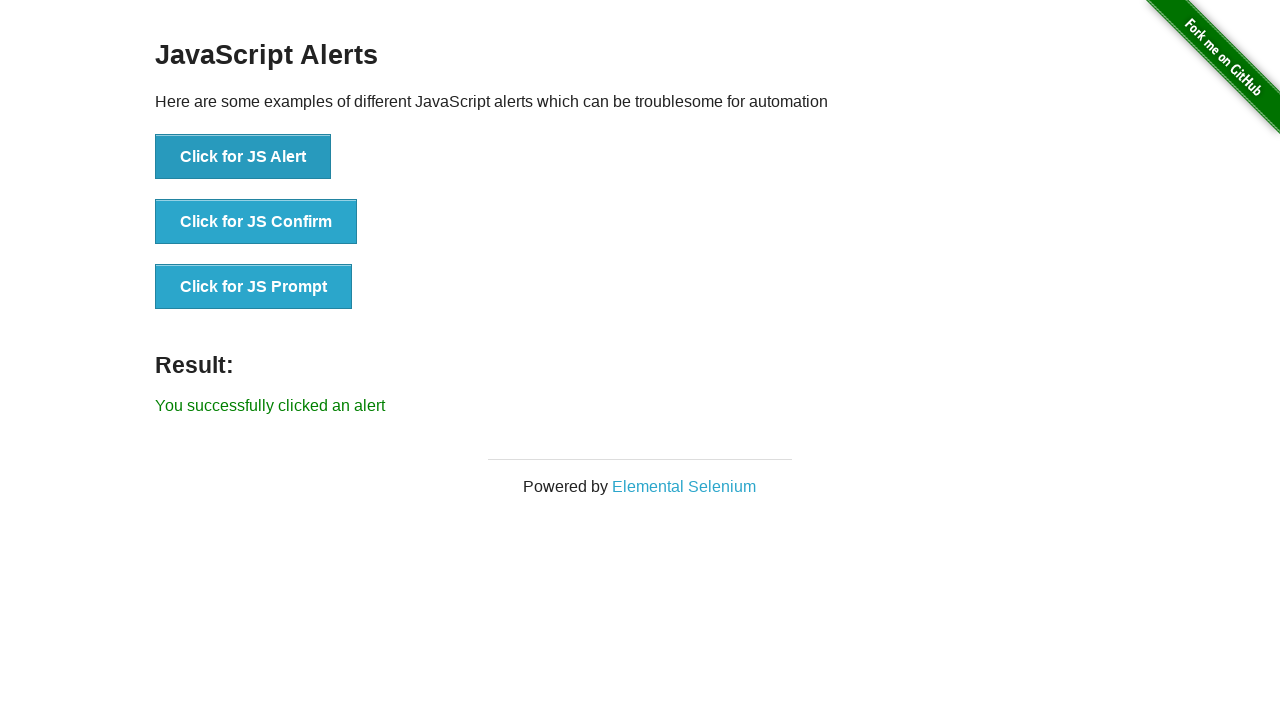

Alert dialog accepted
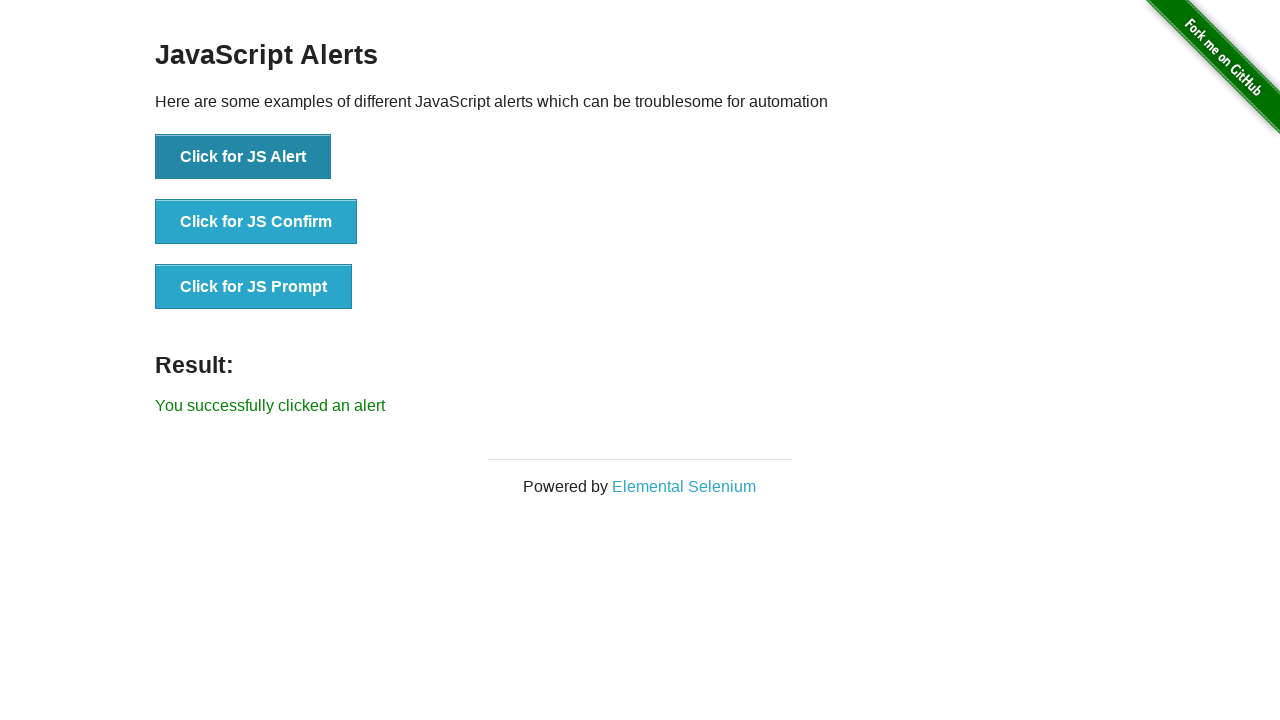

Clicked JS Confirm button at (256, 222) on xpath=//button[@onclick='jsConfirm()']
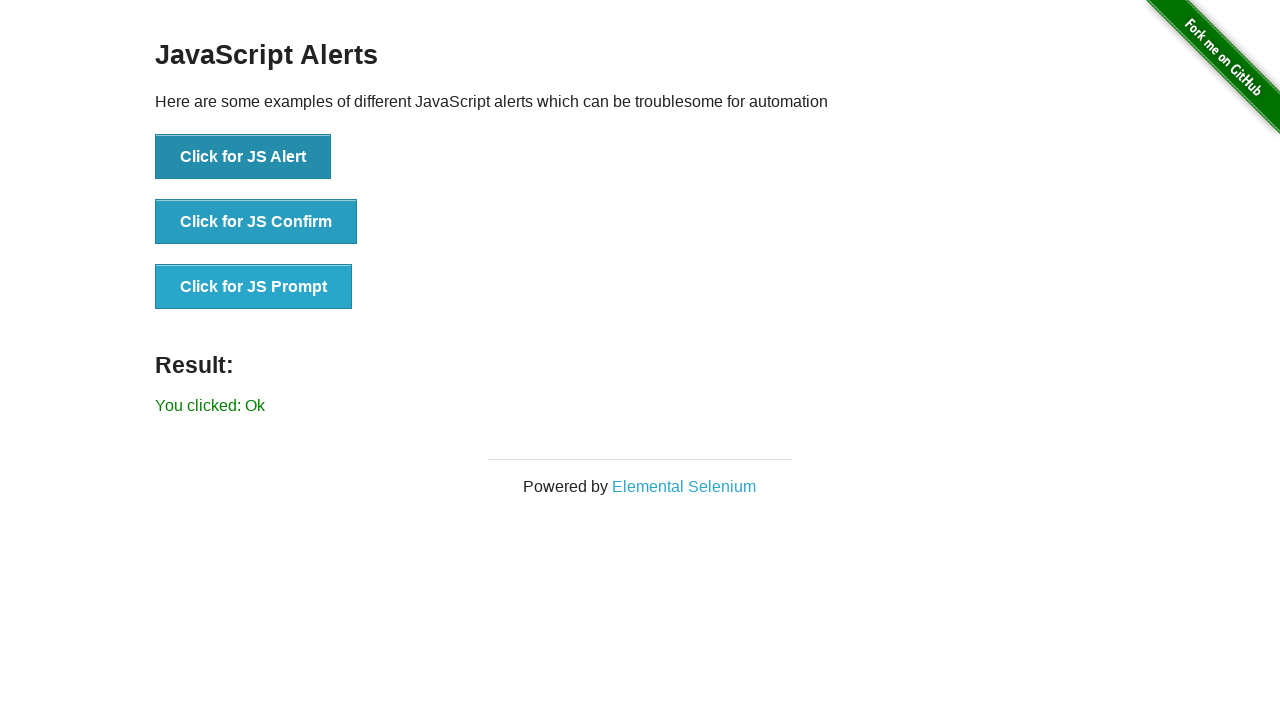

Confirm dialog accepted
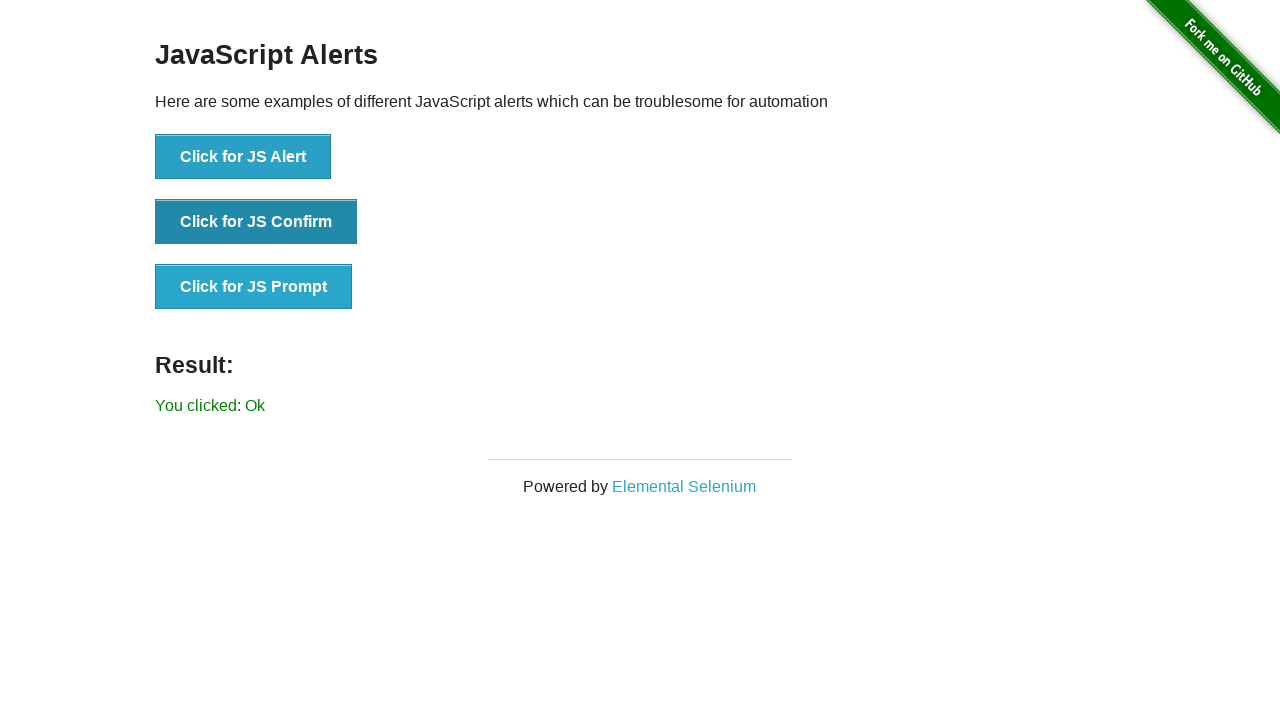

Clicked JS Prompt button and entered 'Test message from automation' at (254, 287) on xpath=//button[@onclick='jsPrompt()']
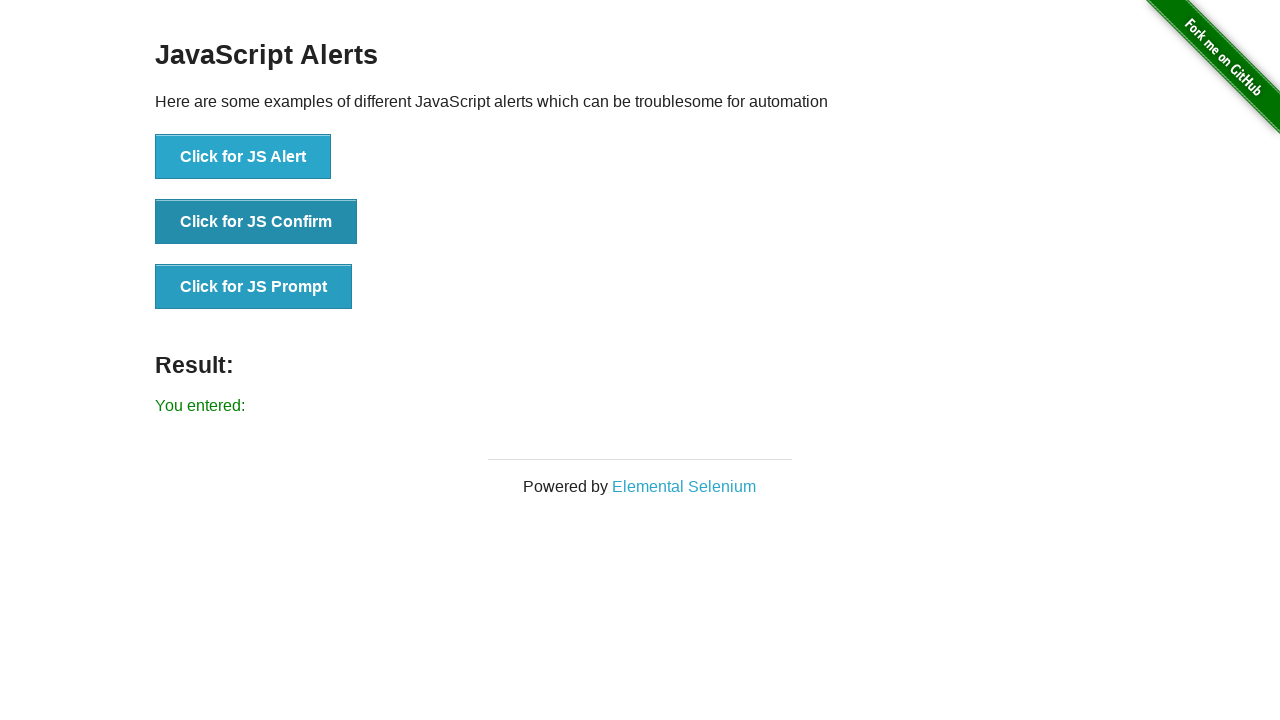

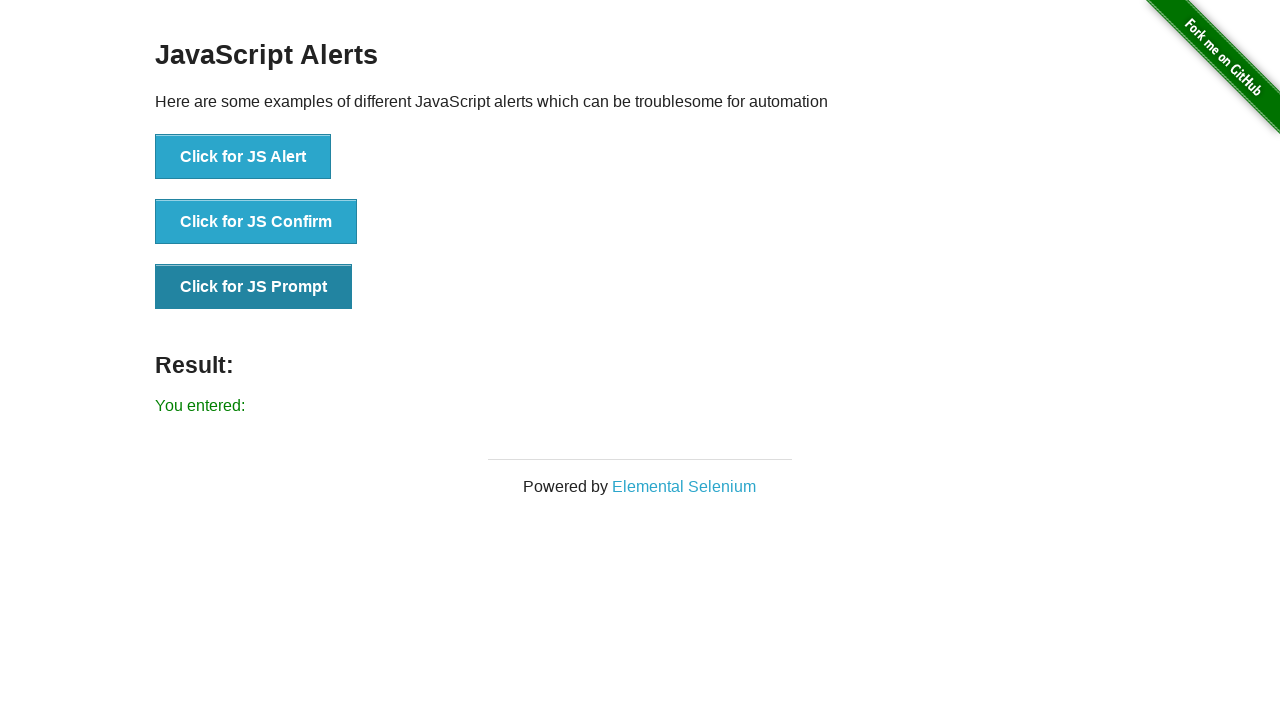